Tests checkbox functionality by verifying the Monday checkbox is initially unchecked, clicking it, and verifying it becomes checked on a GWT showcase demo page.

Starting URL: http://samples.gwtproject.org/samples/Showcase/Showcase.html#!CwCheckBox

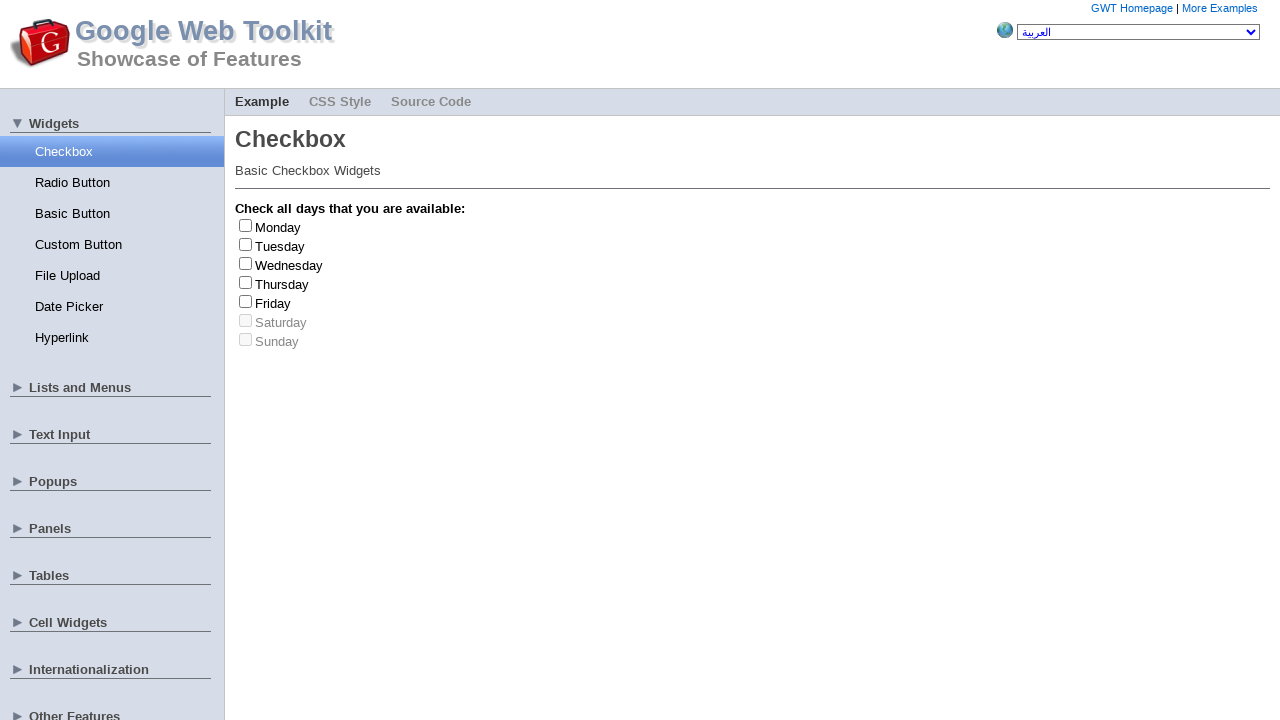

Monday checkbox became visible
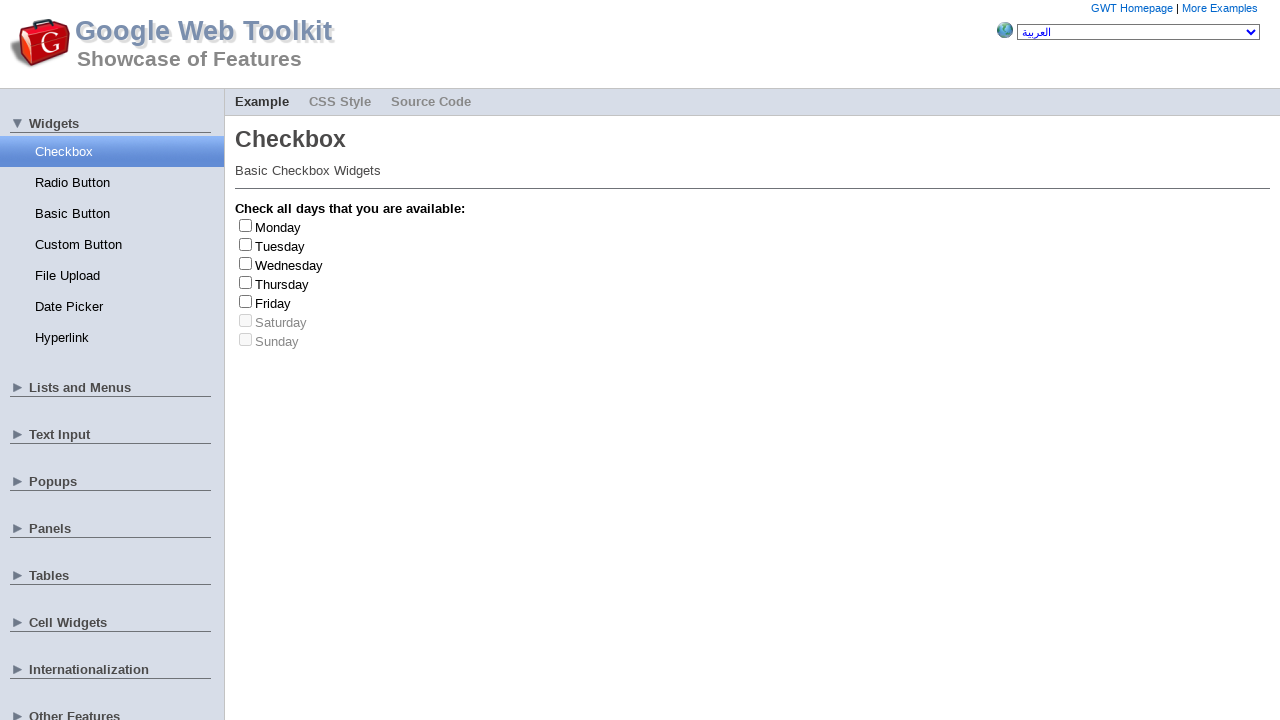

Verified Monday checkbox is initially unchecked
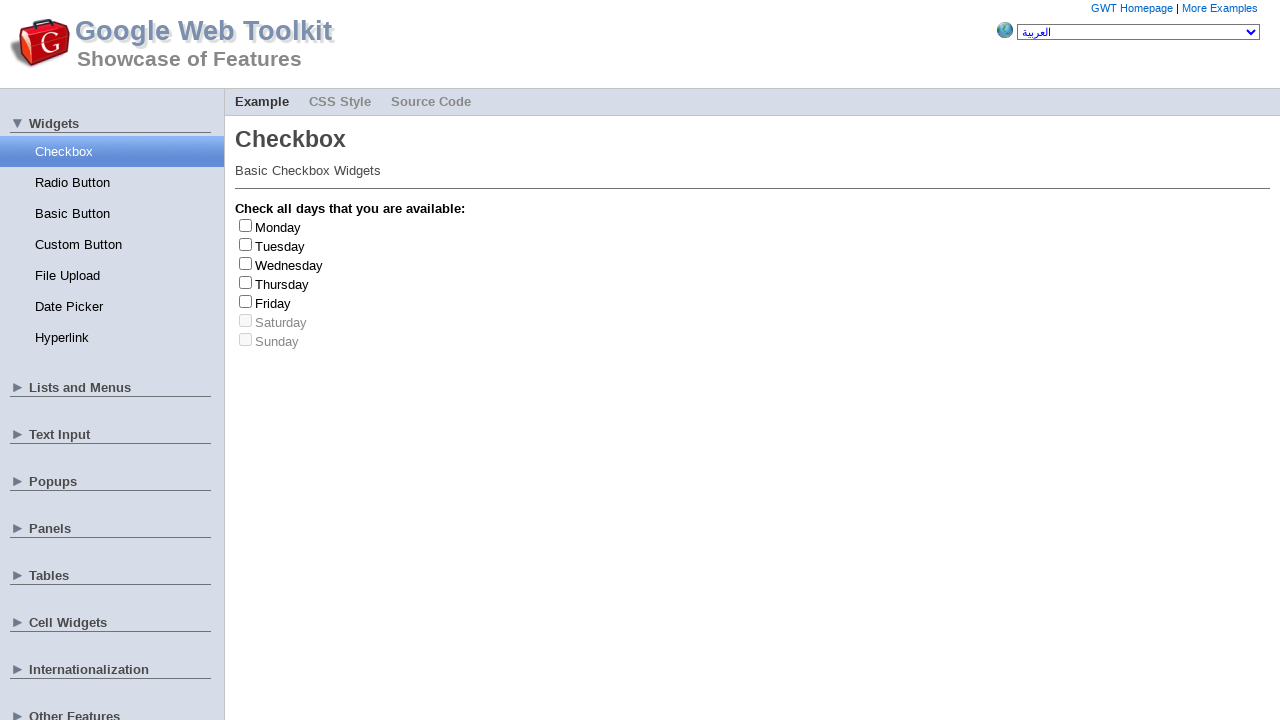

Clicked Monday checkbox to select it at (246, 225) on #gwt-debug-cwCheckBox-Monday-input
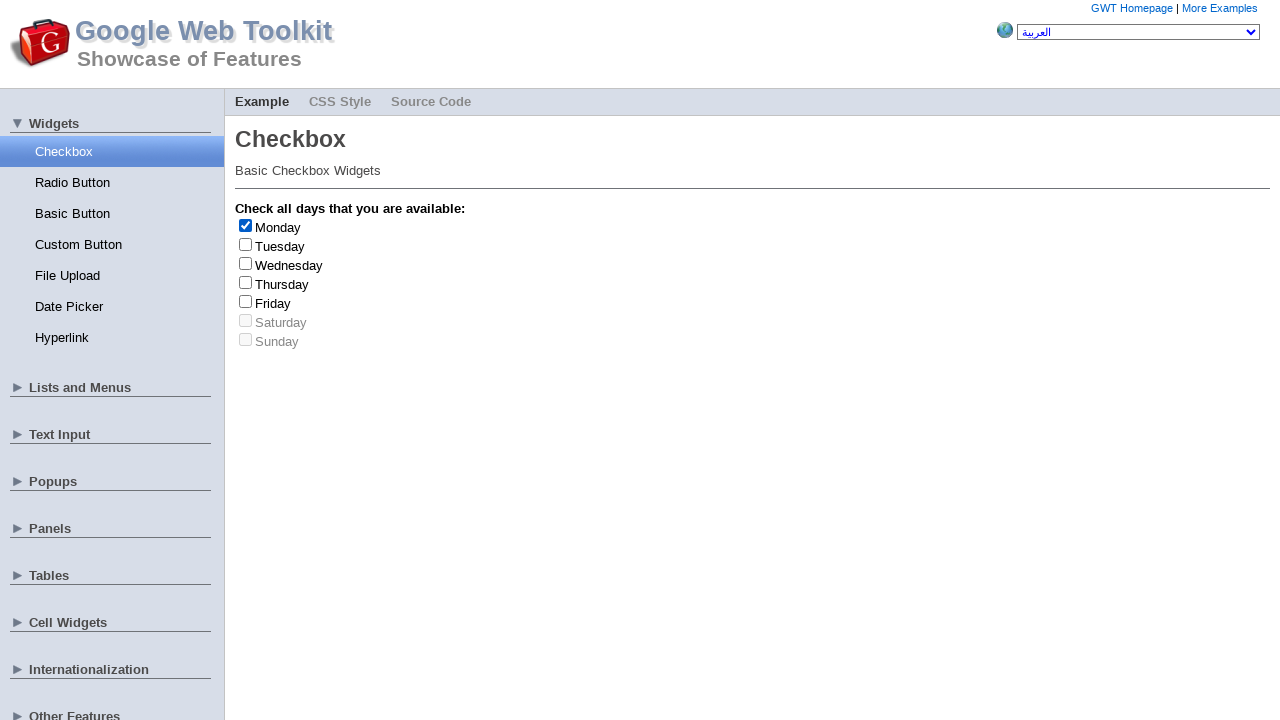

Verified Monday checkbox is now checked after clicking
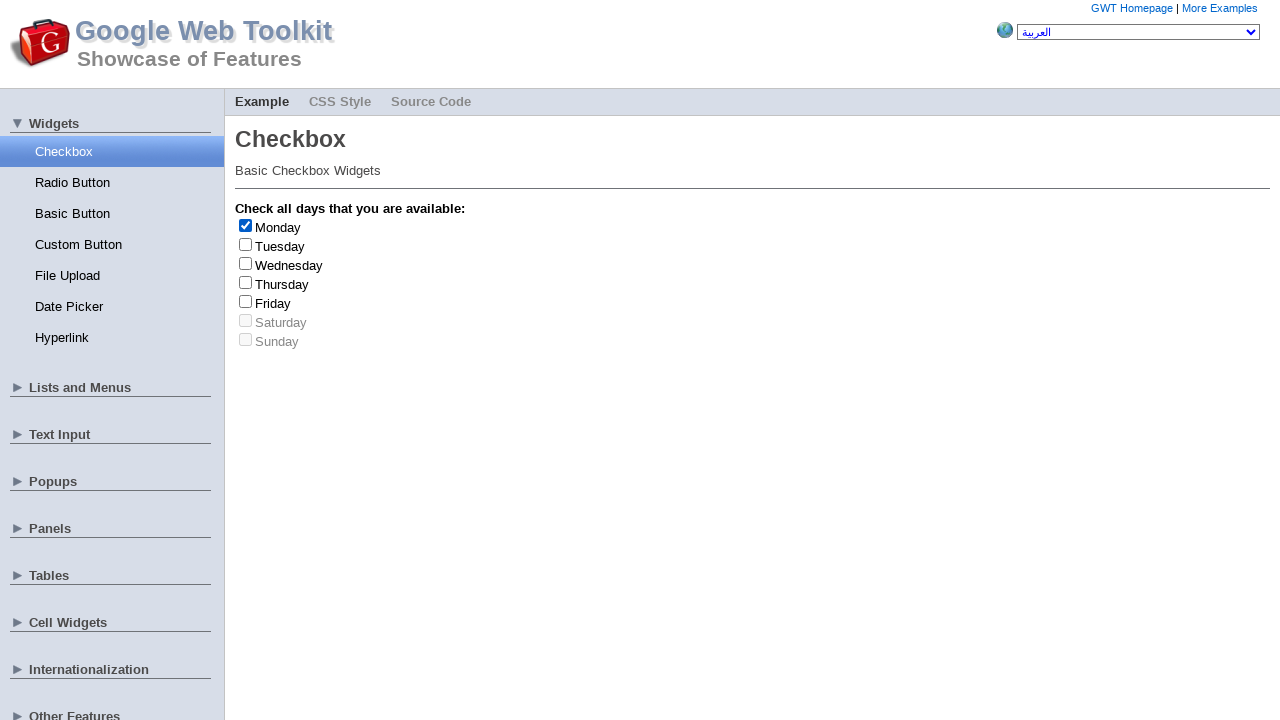

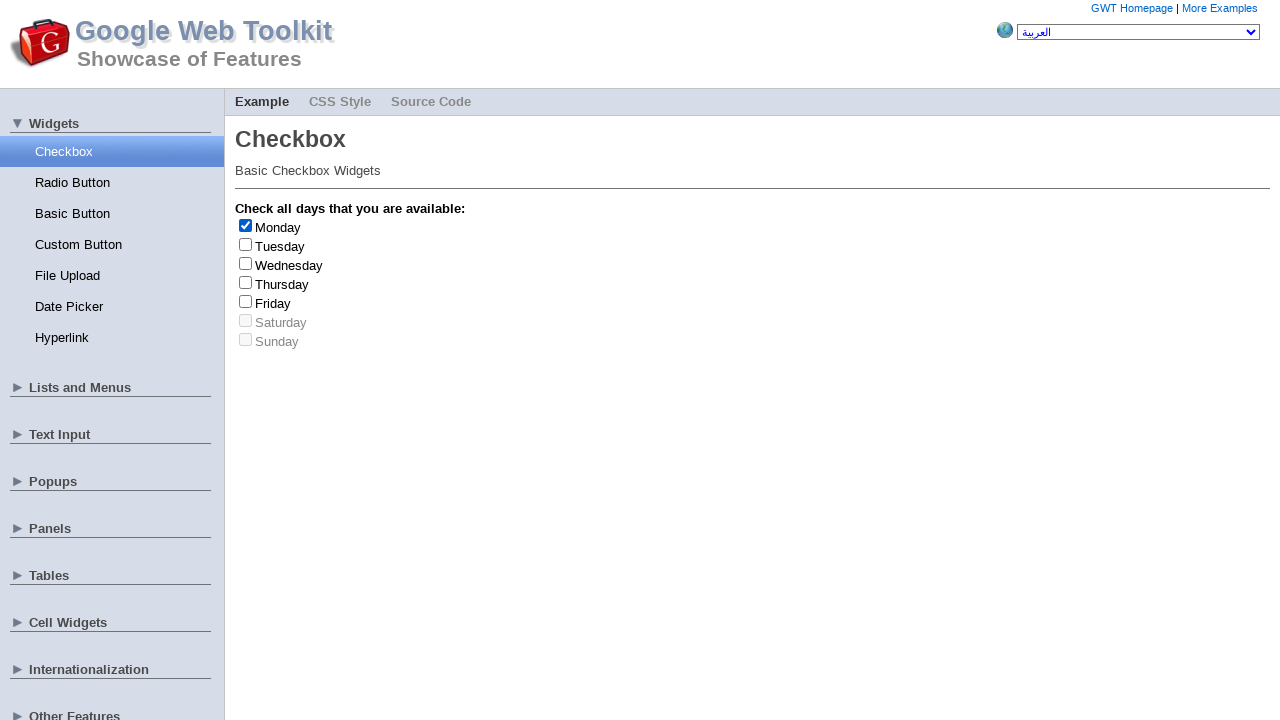